Tests nested iframe handling by navigating through outer and inner frames and filling a text field

Starting URL: https://demo.automationtesting.in/Frames.html

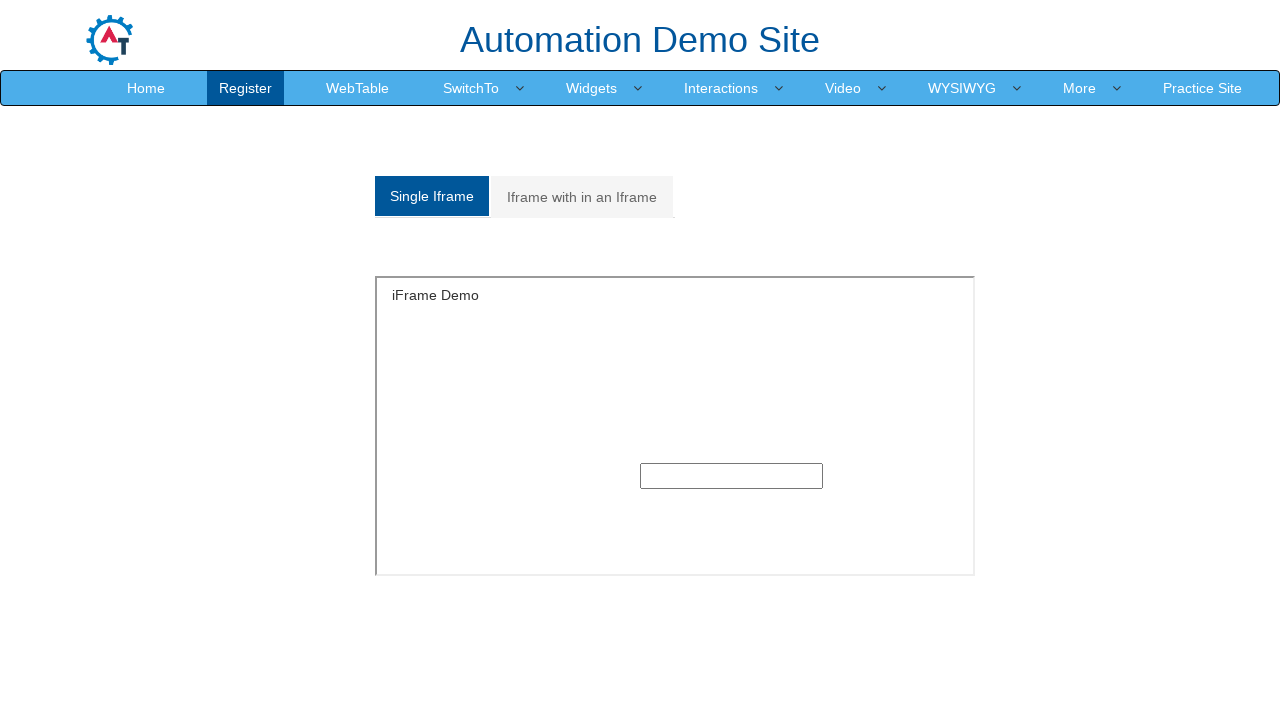

Clicked on 'Iframe with in an Iframe' tab at (582, 197) on xpath=//a[normalize-space()="Iframe with in an Iframe"]
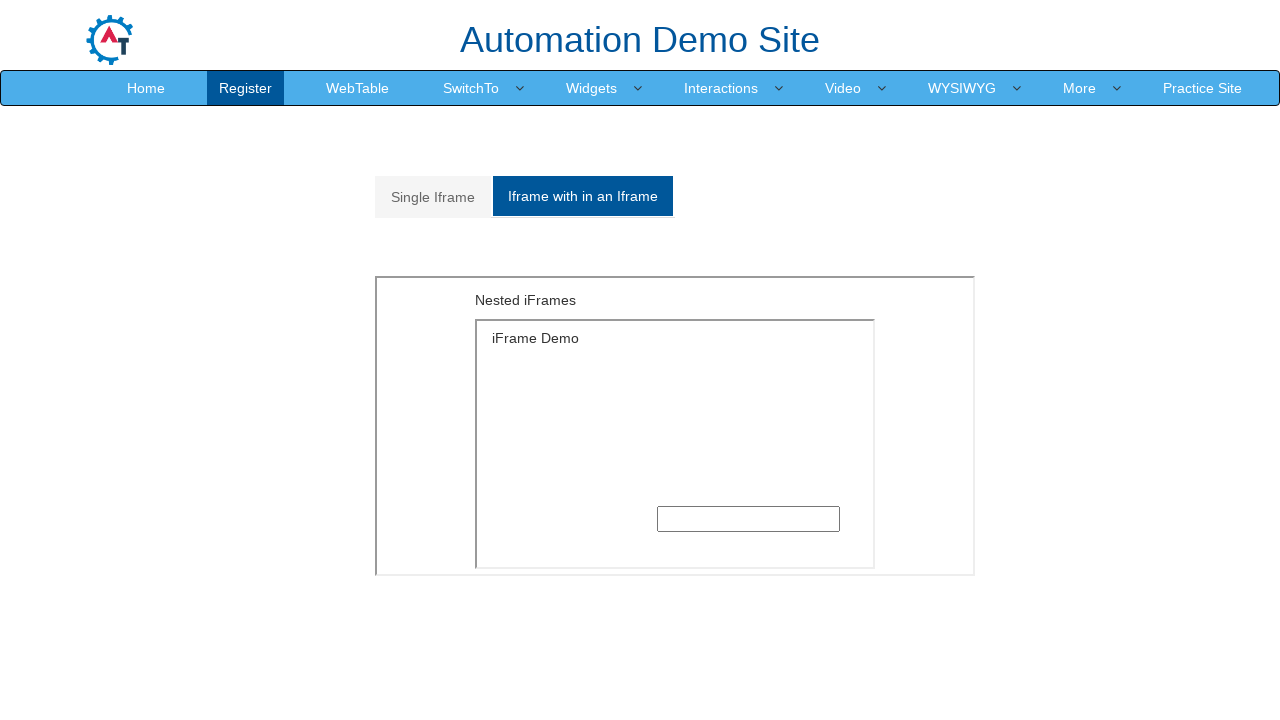

Located outer iframe with src='MultipleFrames.html'
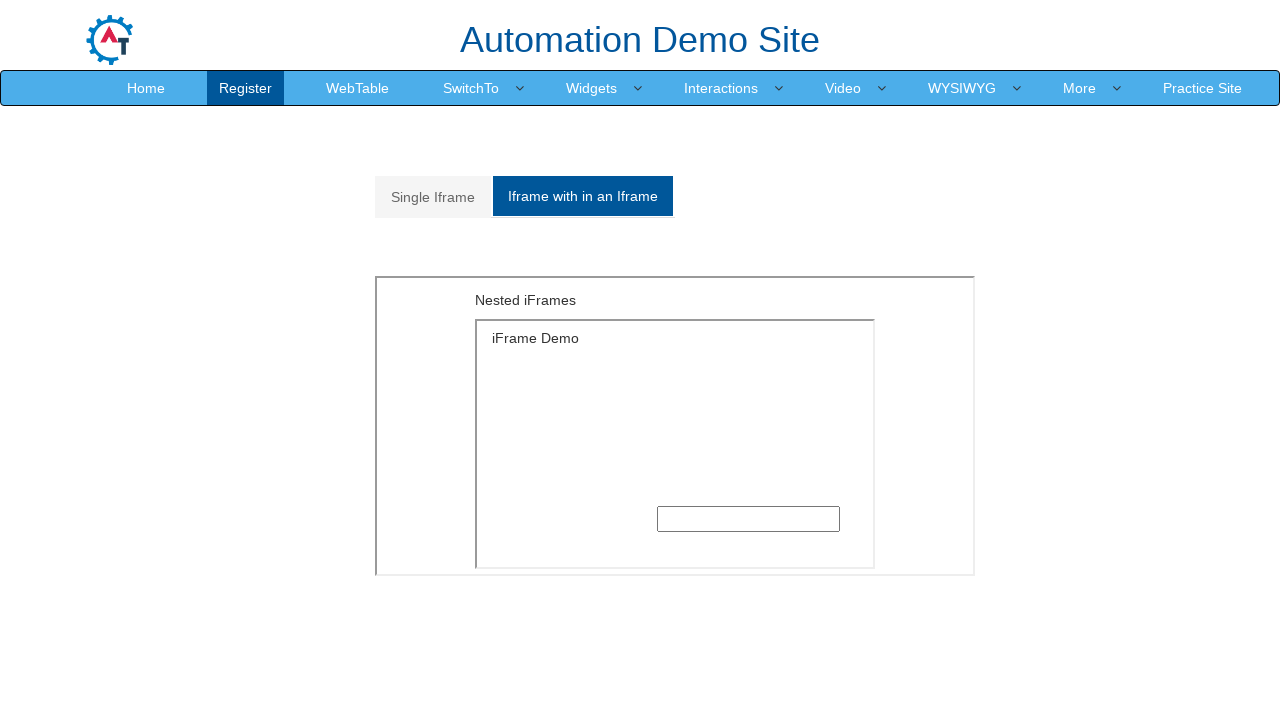

Located inner iframe within the outer frame
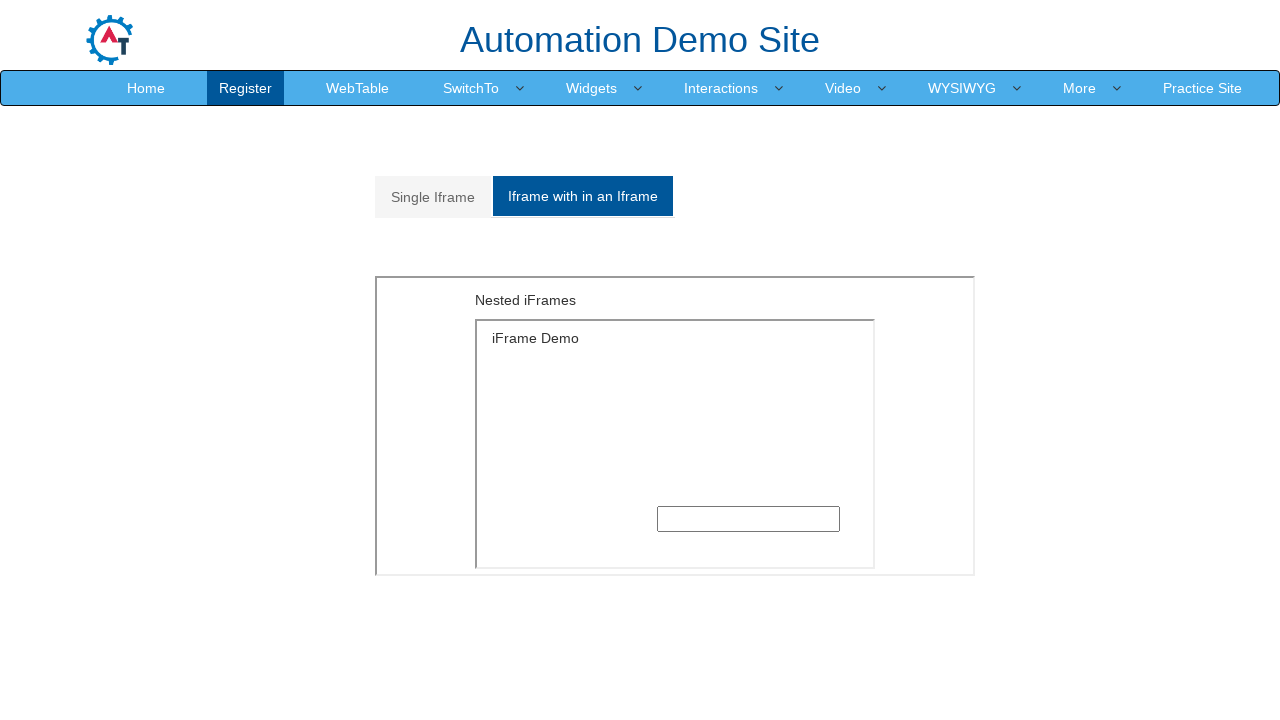

Filled text input field in inner frame with 'welcome' on xpath=//iframe[@src="MultipleFrames.html"] >> internal:control=enter-frame >> xp
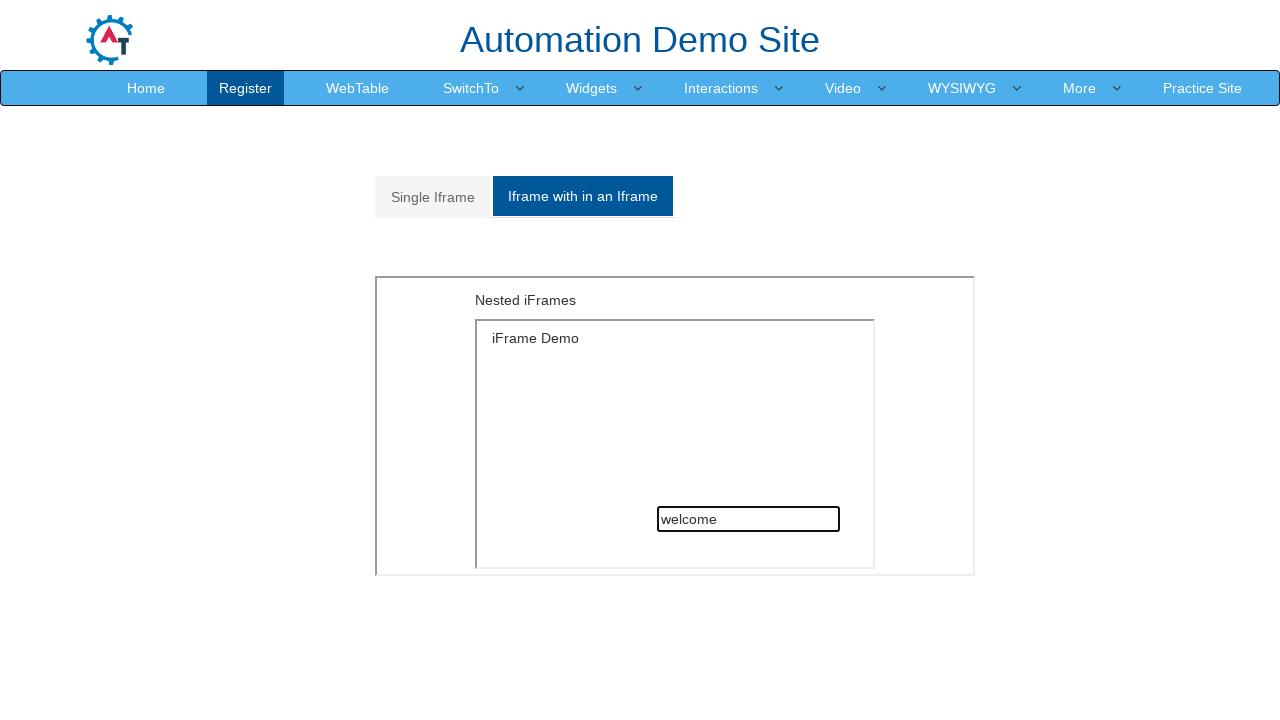

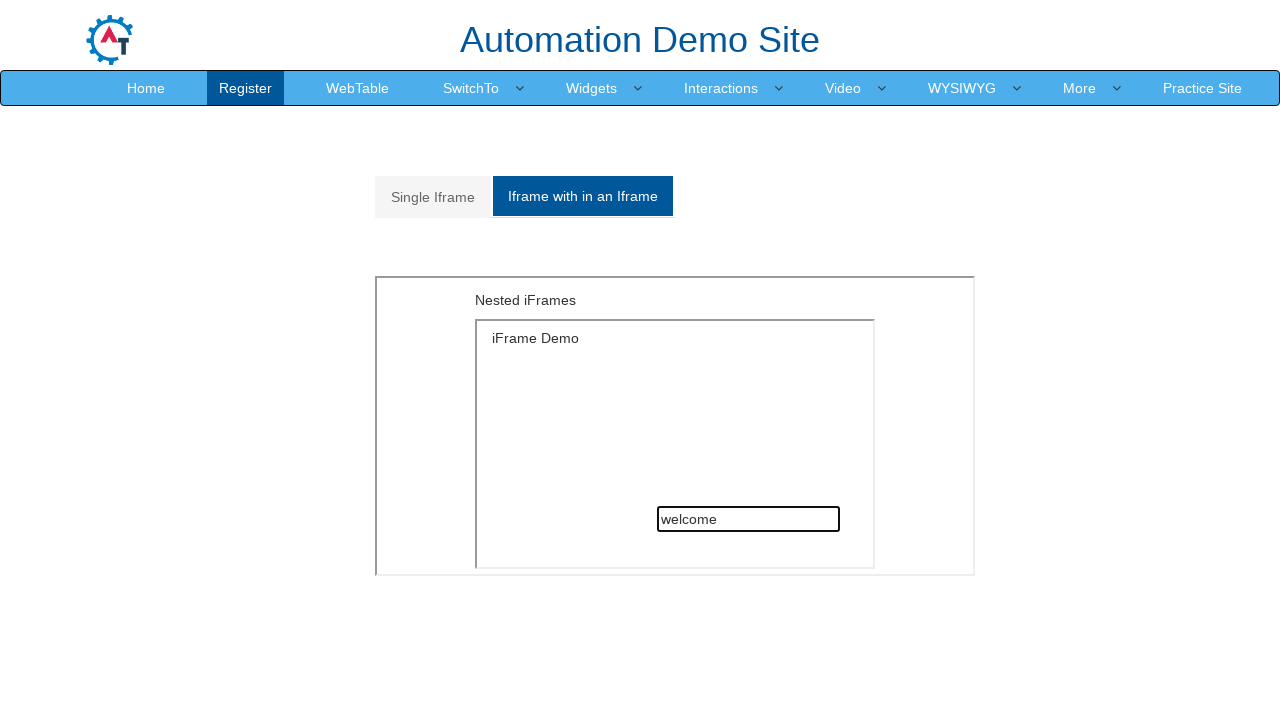